Tests adding specific grocery items to a shopping cart by iterating through available products and clicking the ADD TO CART button for items that match a predefined list (Beans, Cauliflower, Apple, Pears, Musk Melon).

Starting URL: https://rahulshettyacademy.com/seleniumPractise/#/

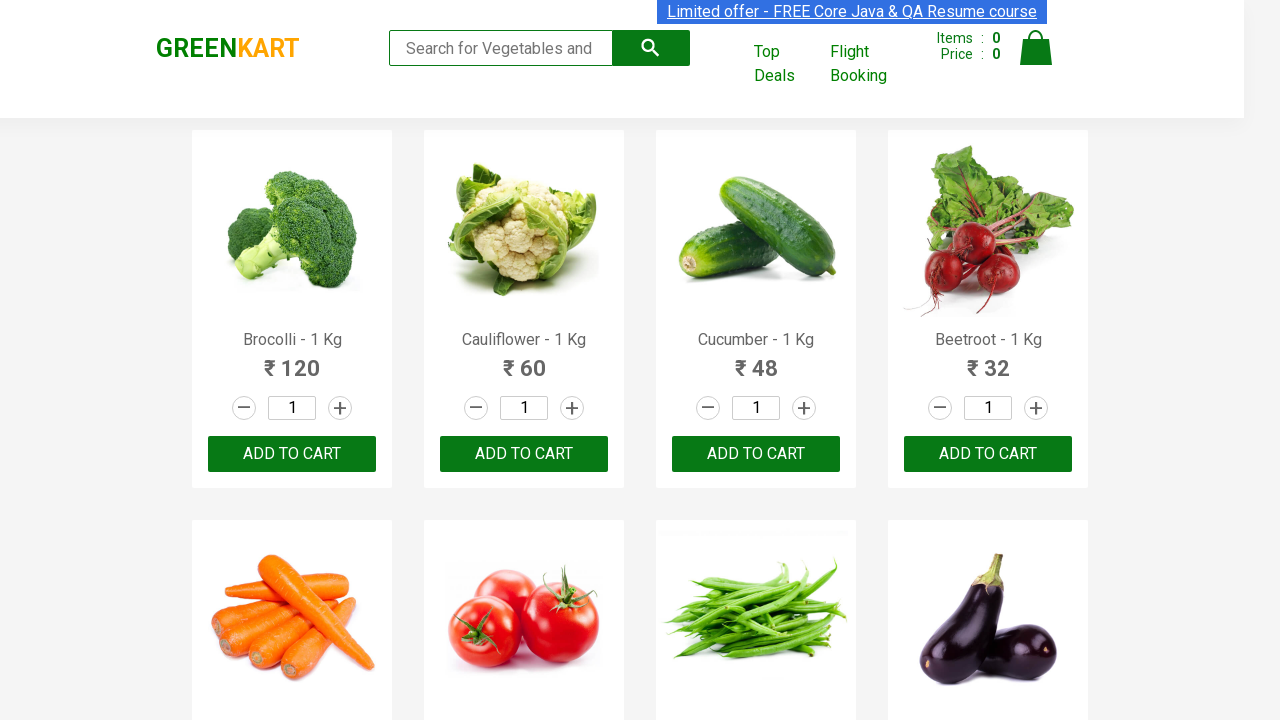

Waited for ADD TO CART buttons to load
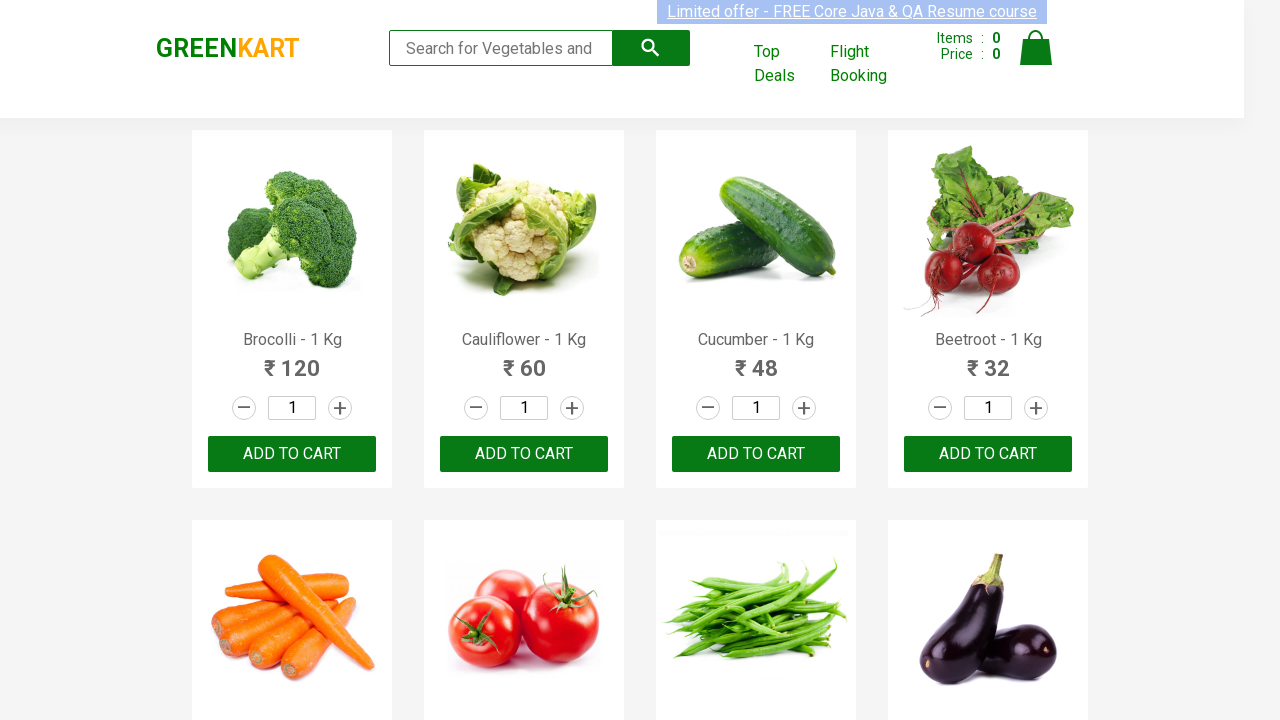

Located all ADD TO CART buttons
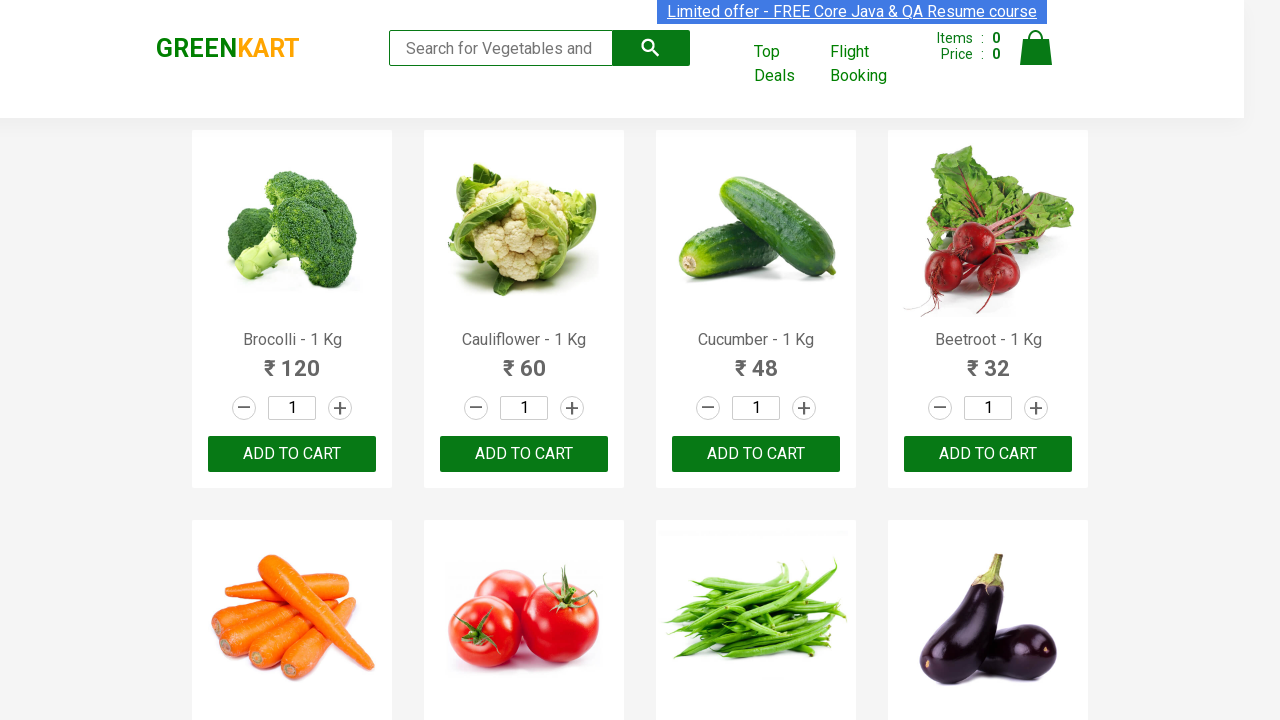

Located all product name elements
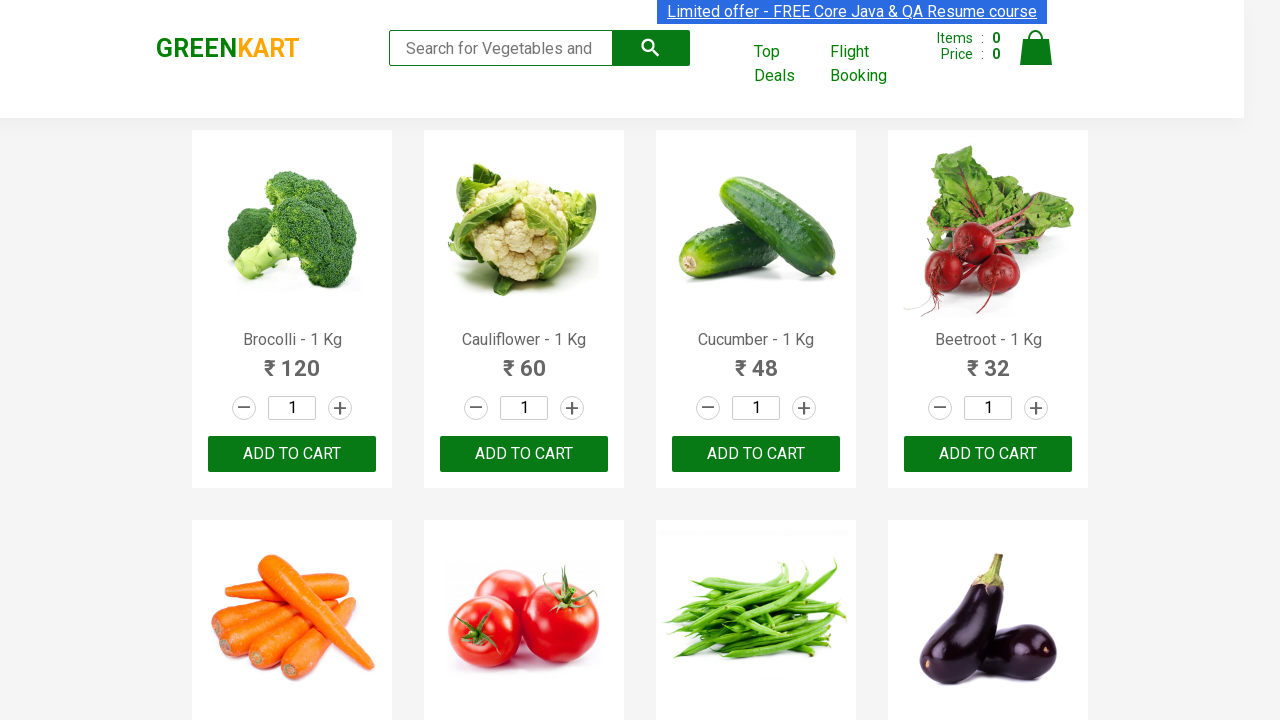

Retrieved product name: Brocolli
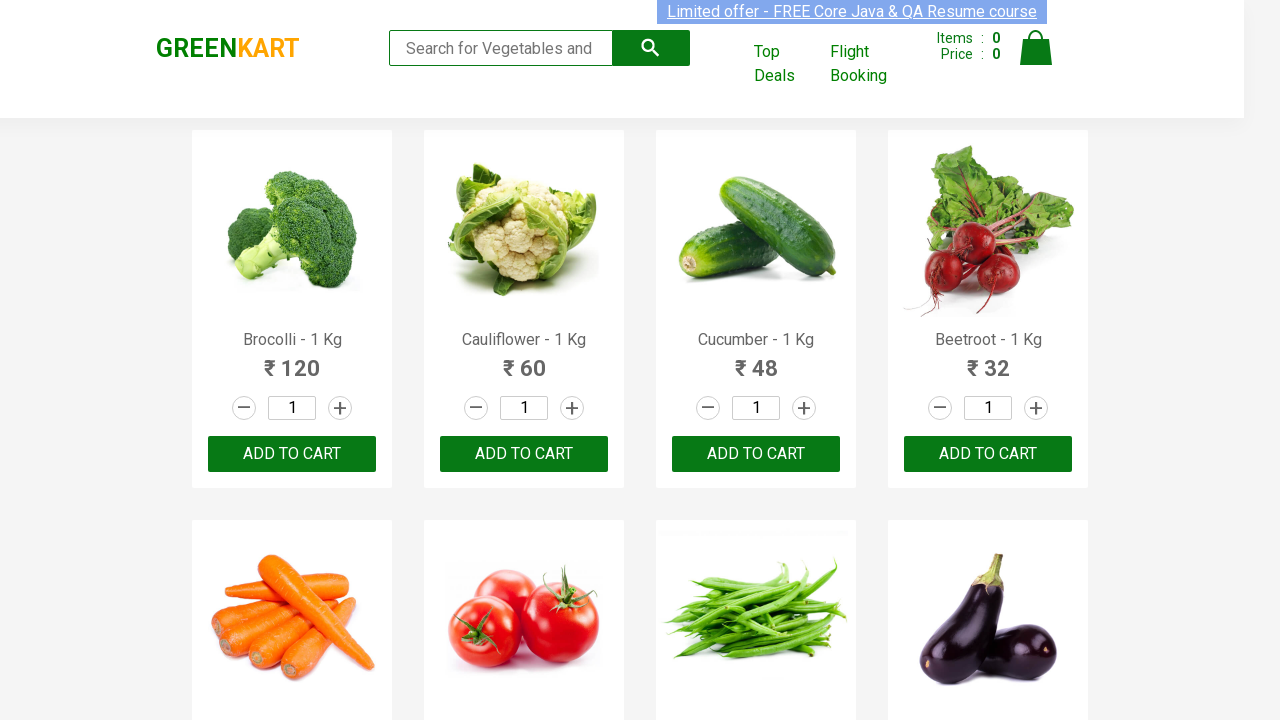

Retrieved product name: Cauliflower
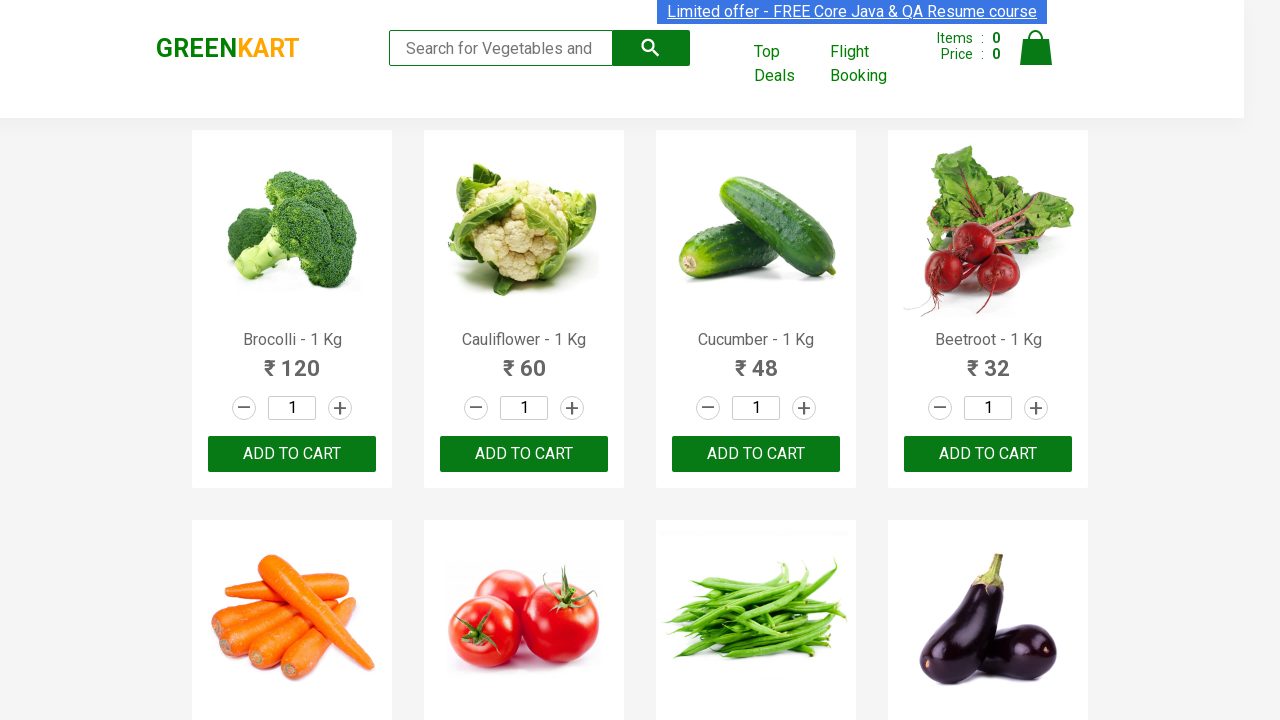

Clicked ADD TO CART for Cauliflower at (524, 454) on xpath=//button[text() = 'ADD TO CART'] >> nth=1
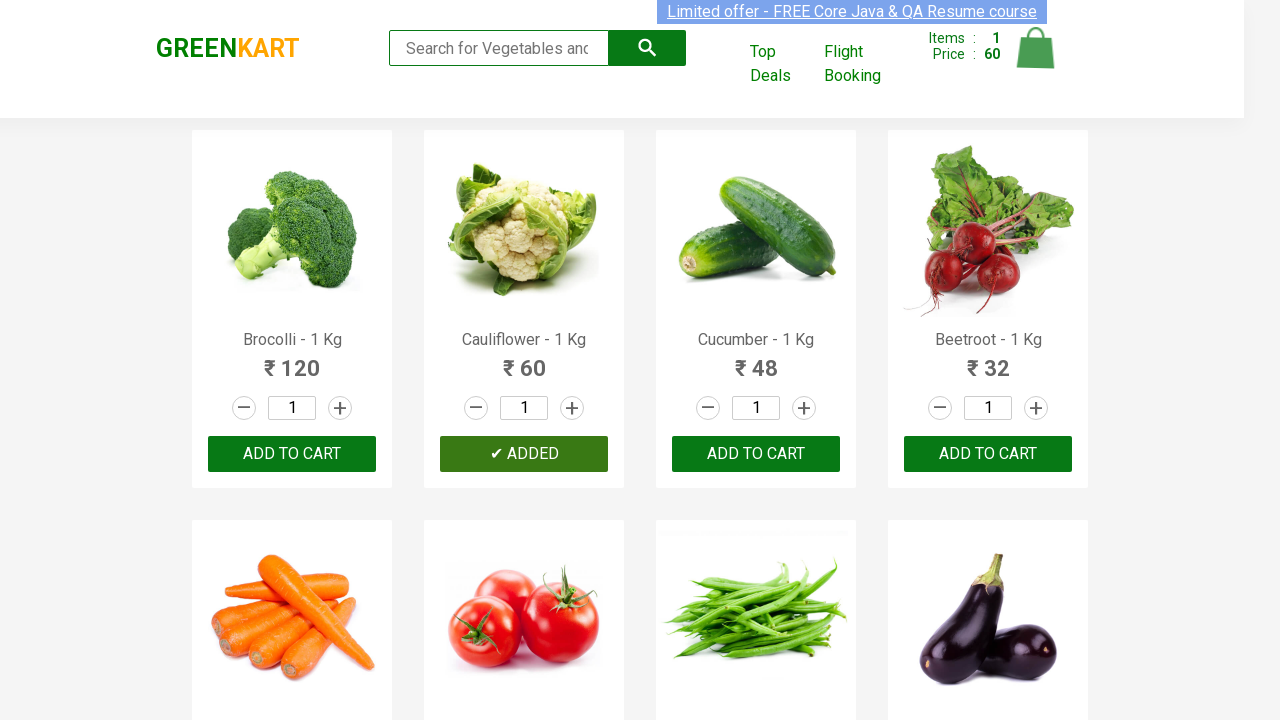

Retrieved product name: Cucumber
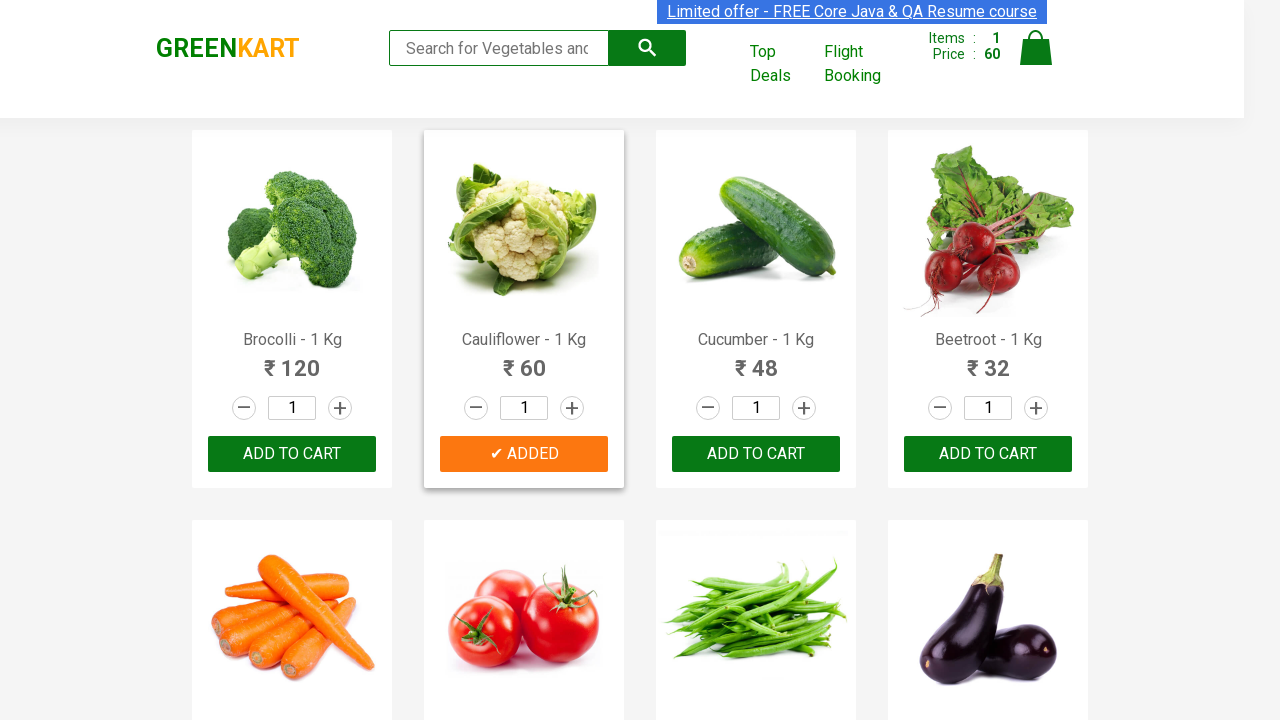

Retrieved product name: Beetroot
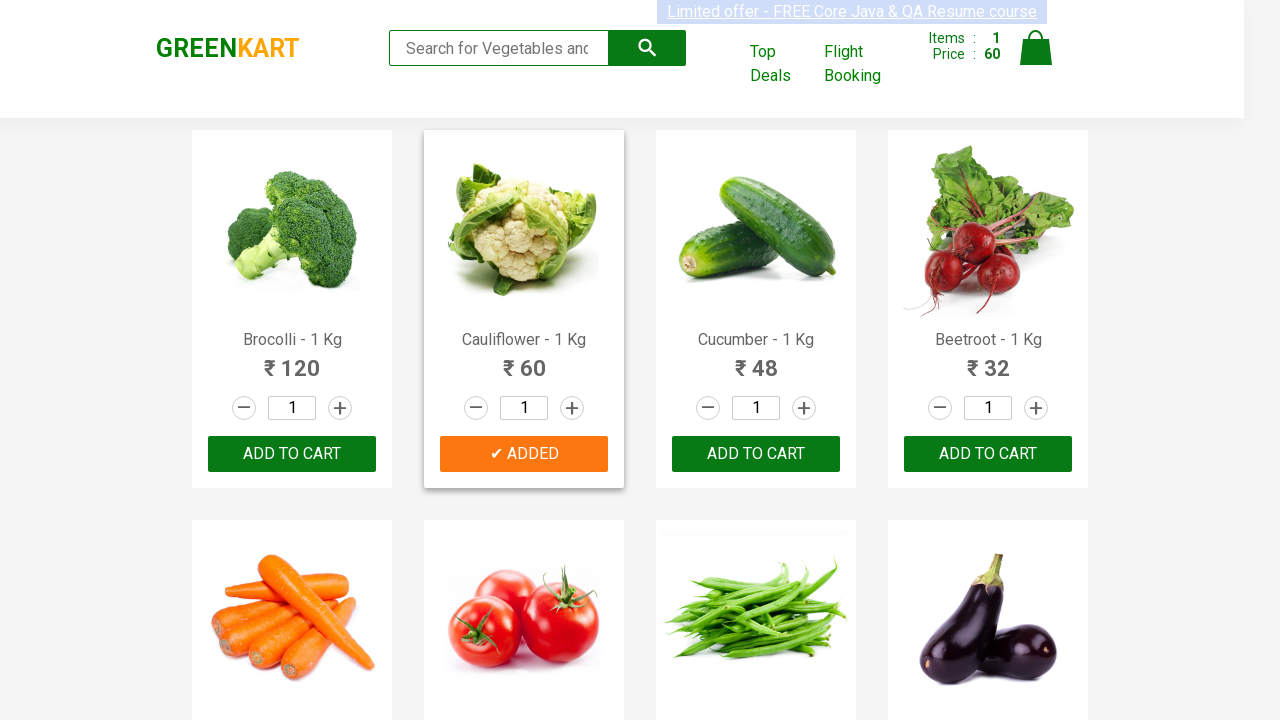

Retrieved product name: Carrot
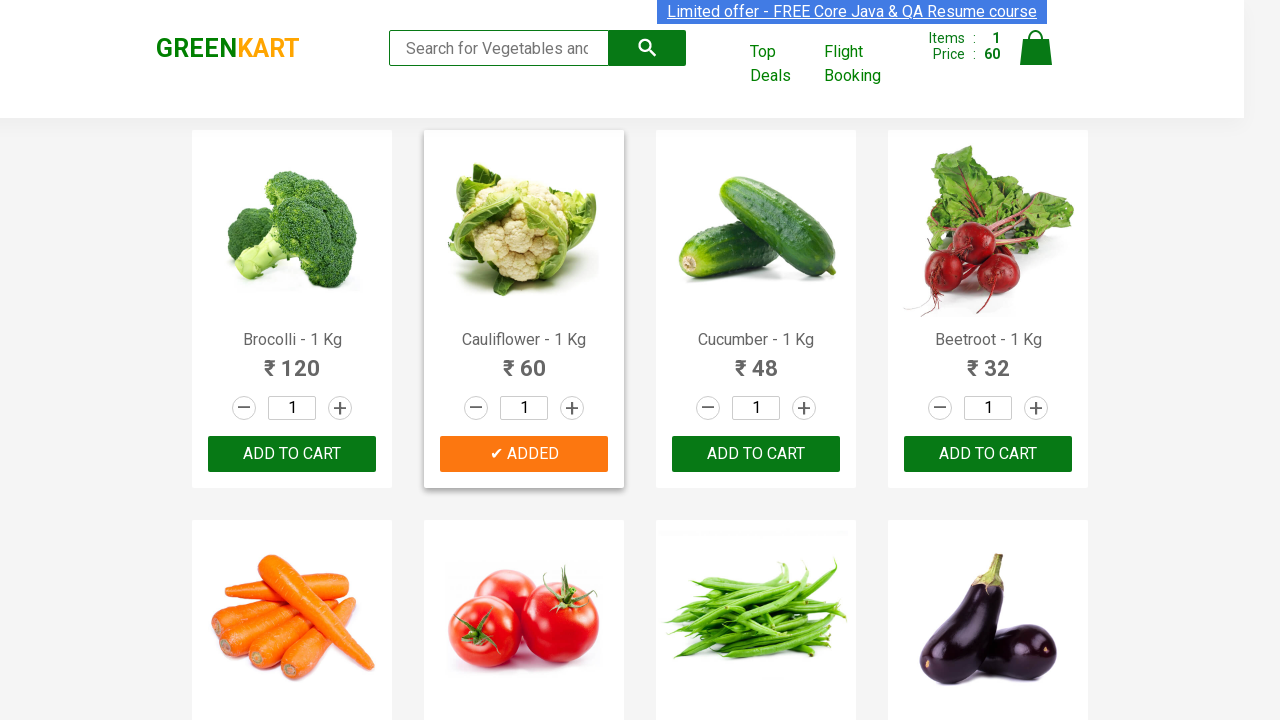

Retrieved product name: Tomato
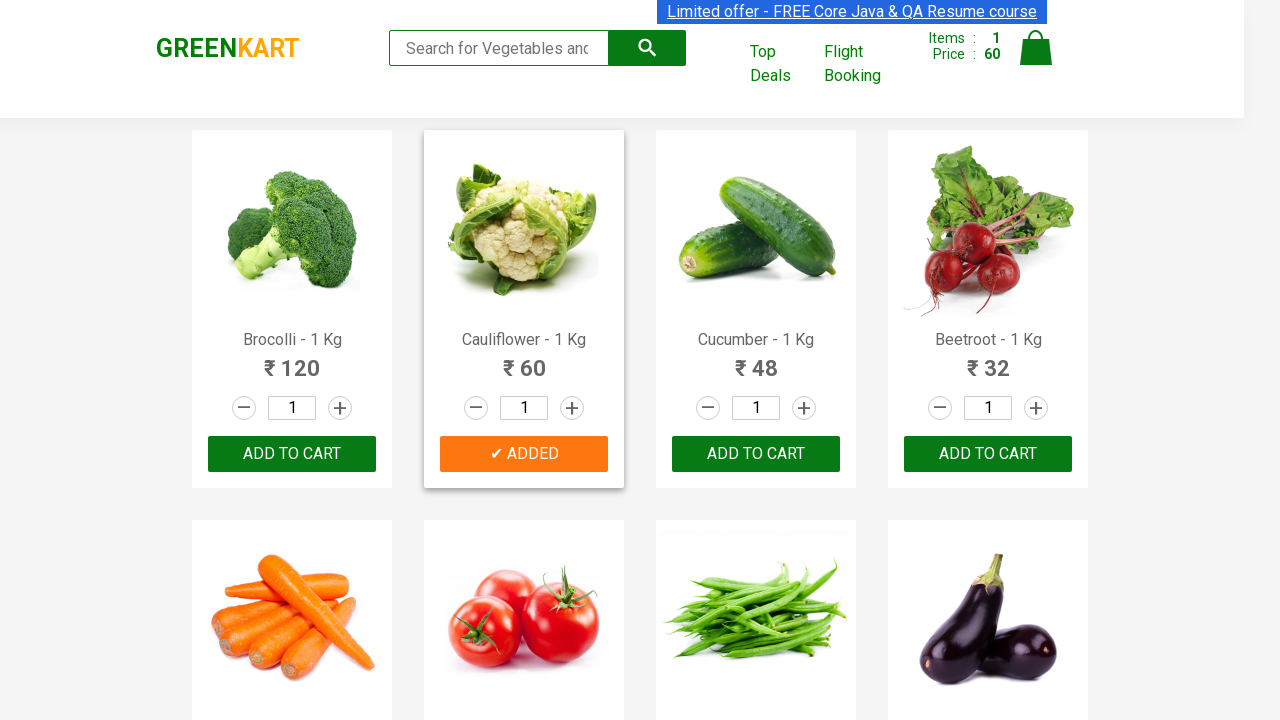

Retrieved product name: Beans
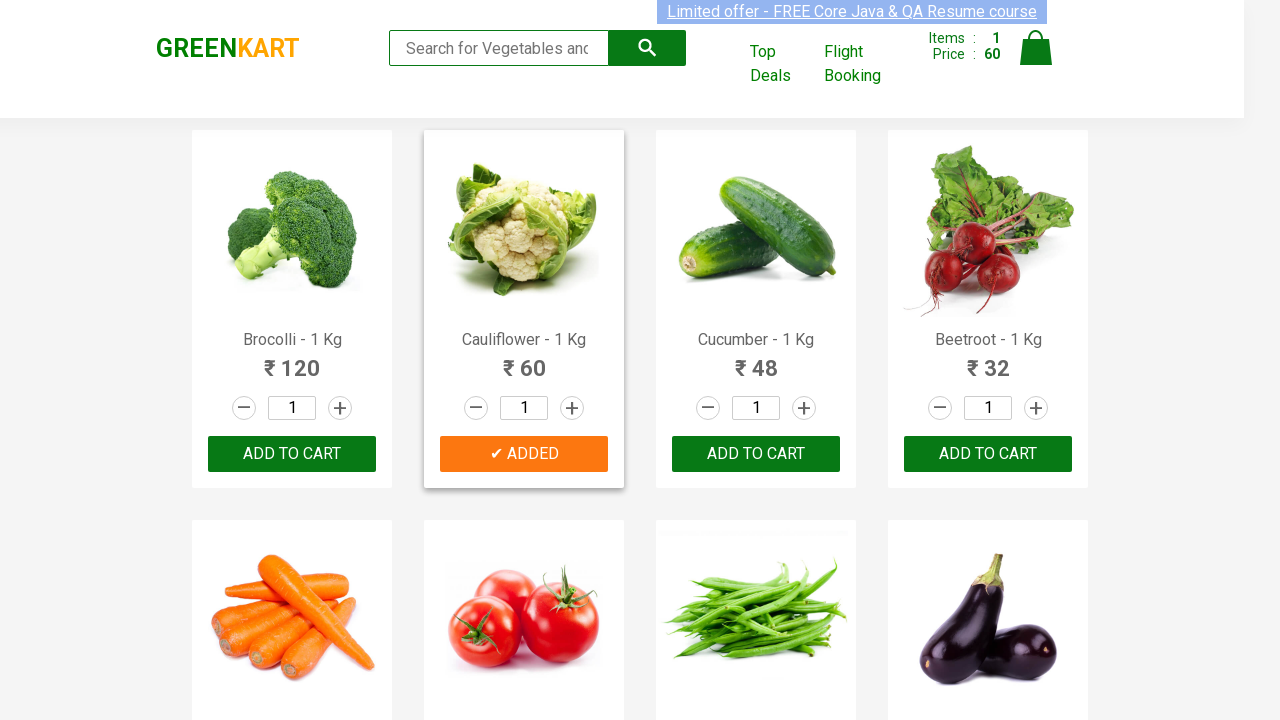

Clicked ADD TO CART for Beans at (988, 360) on xpath=//button[text() = 'ADD TO CART'] >> nth=6
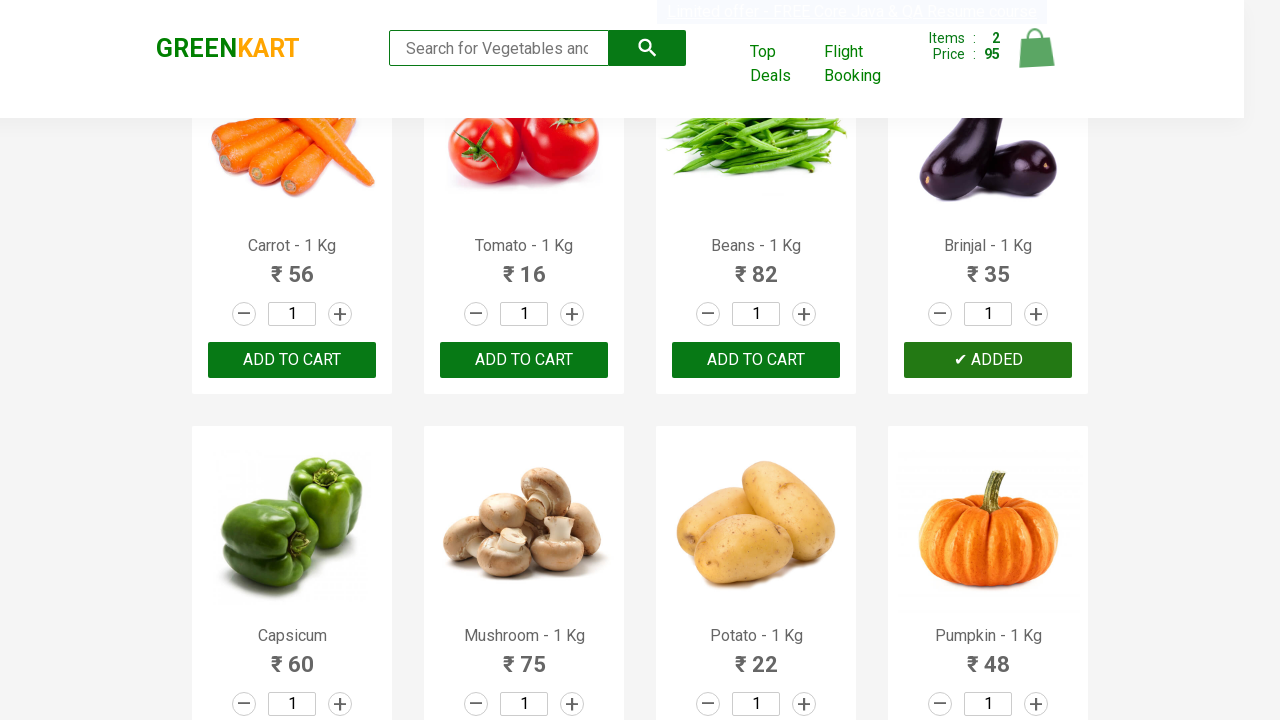

Retrieved product name: Brinjal
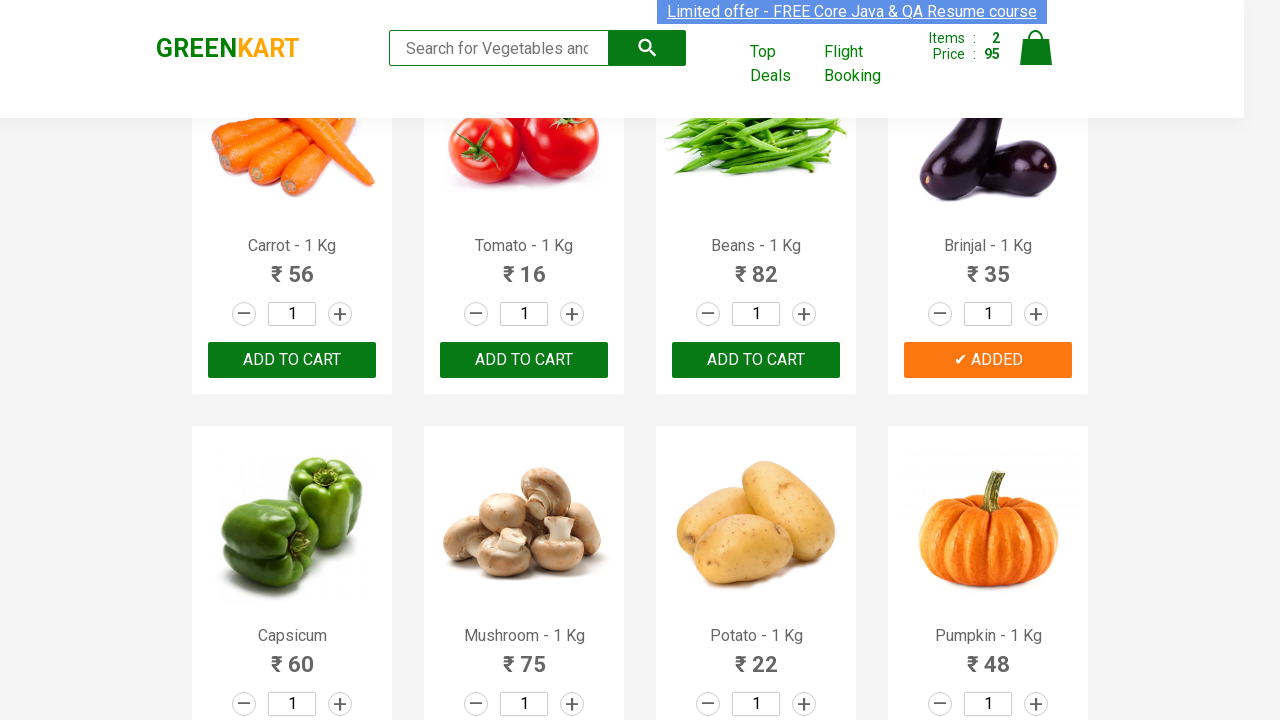

Retrieved product name: Capsicum
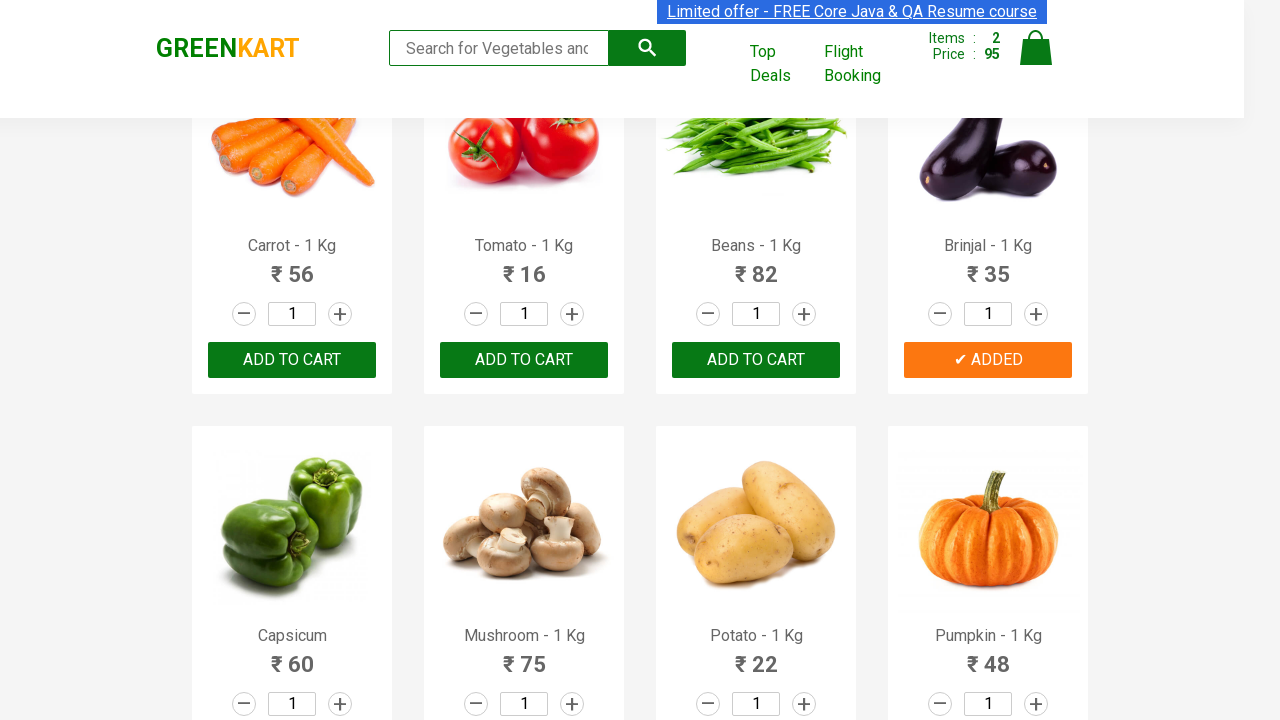

Retrieved product name: Mushroom
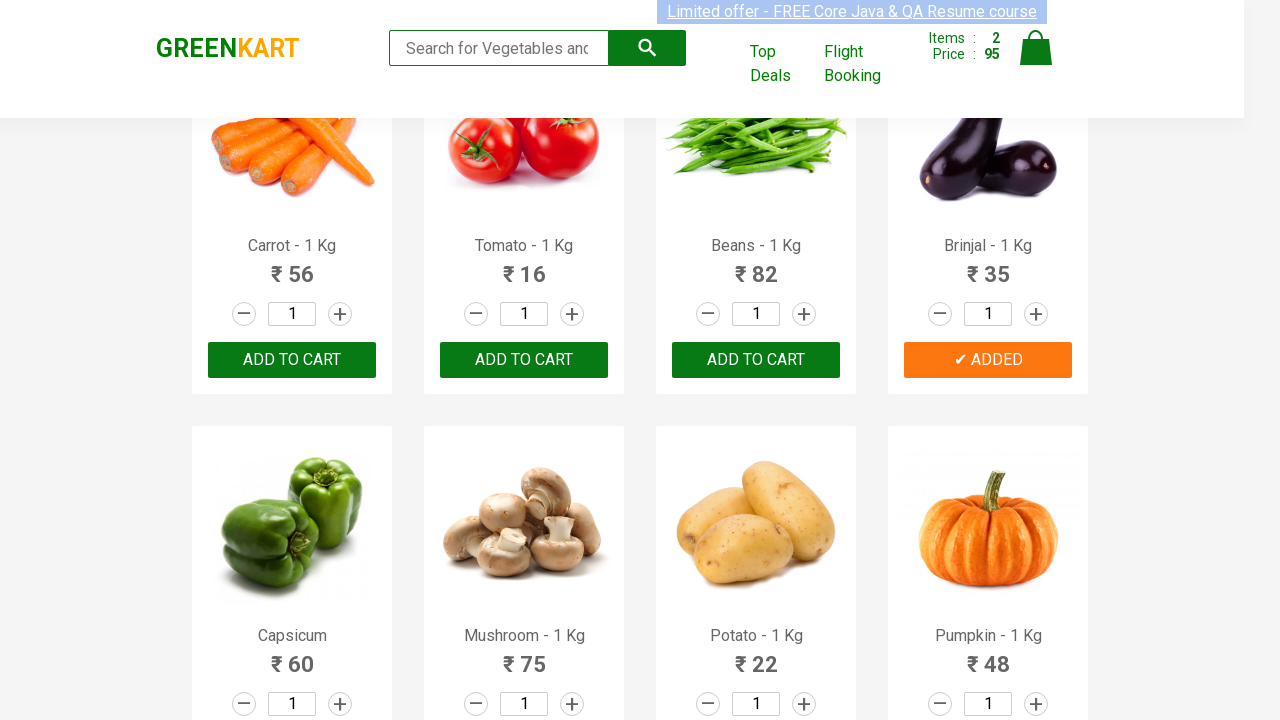

Retrieved product name: Potato
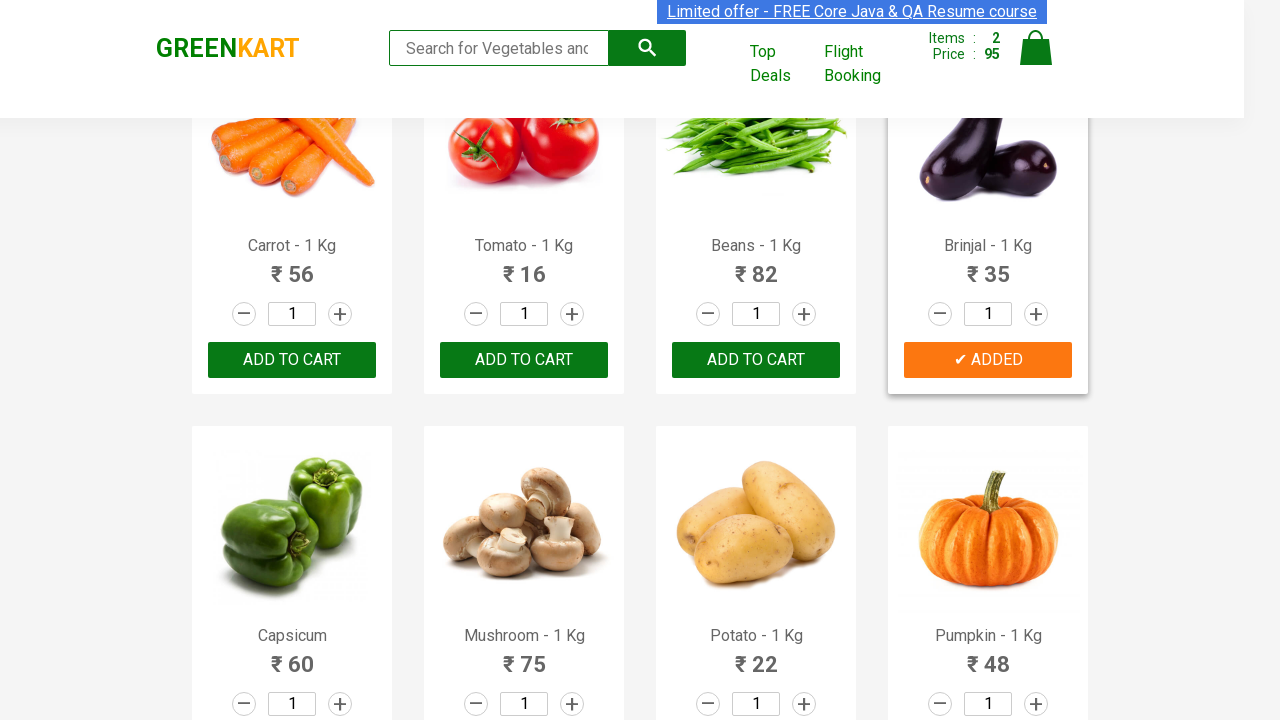

Retrieved product name: Pumpkin
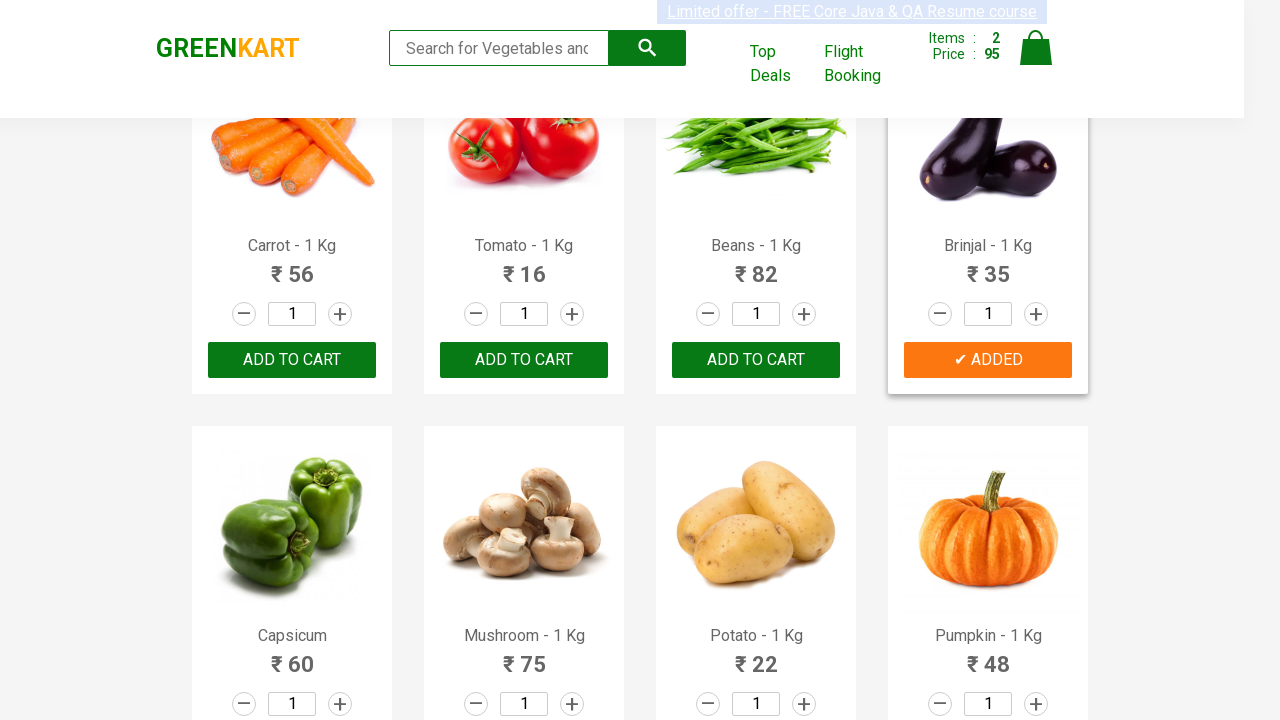

Retrieved product name: Corn
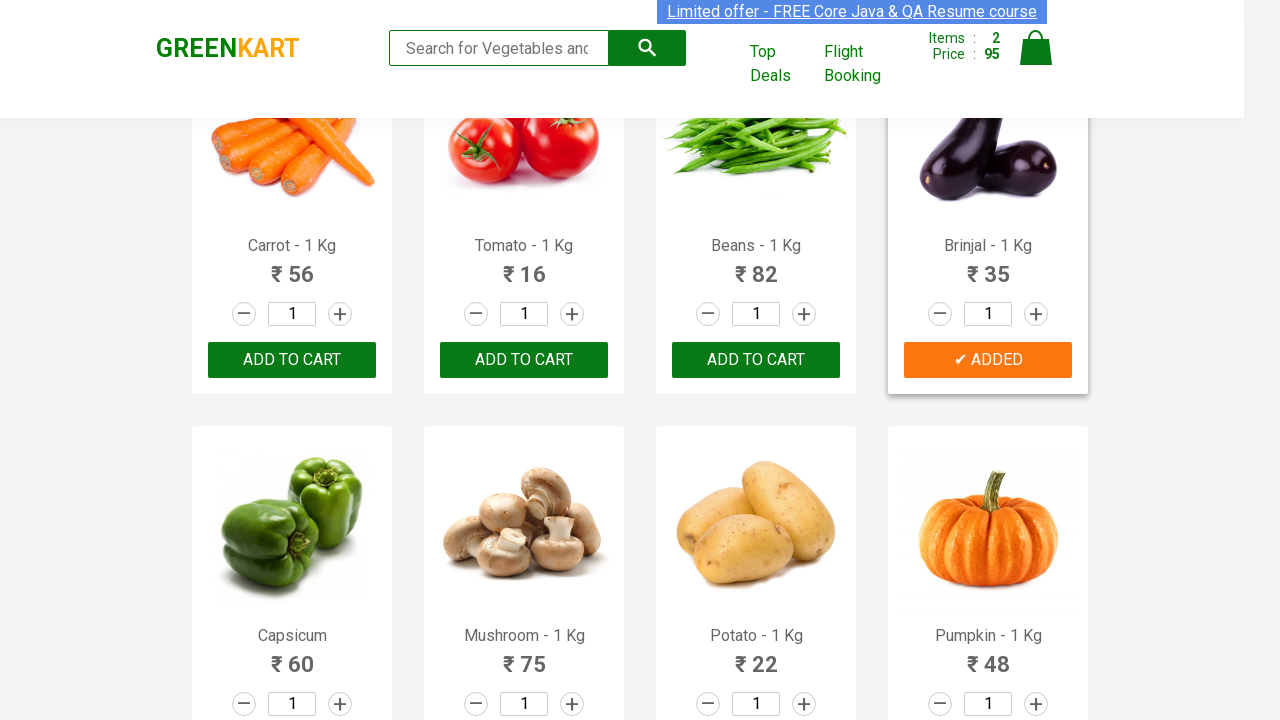

Retrieved product name: Onion
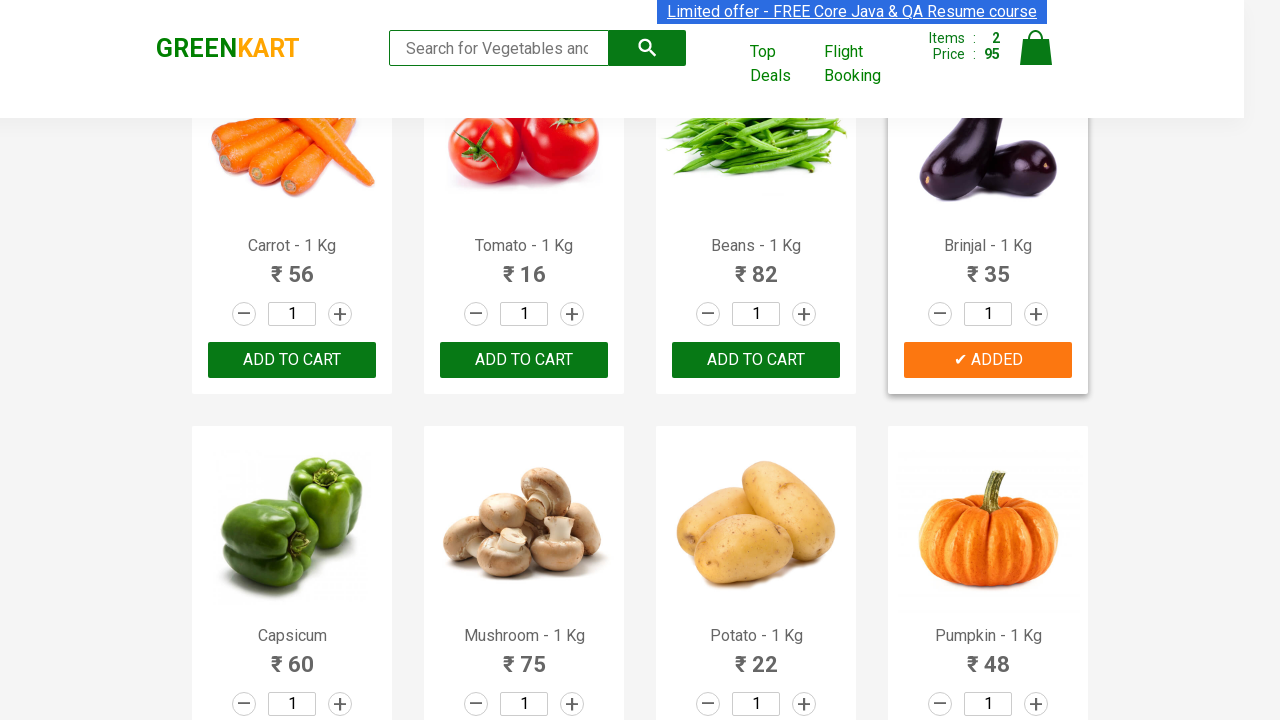

Retrieved product name: Apple
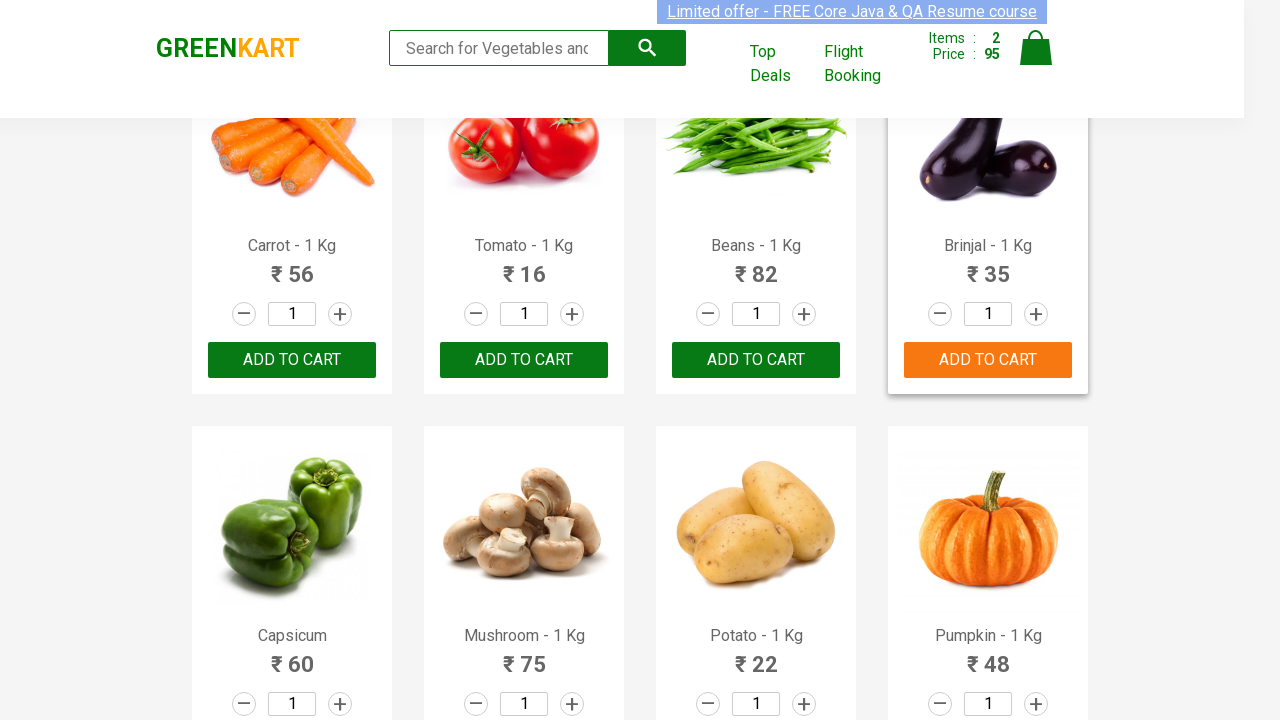

Clicked ADD TO CART for Apple at (756, 360) on xpath=//button[text() = 'ADD TO CART'] >> nth=14
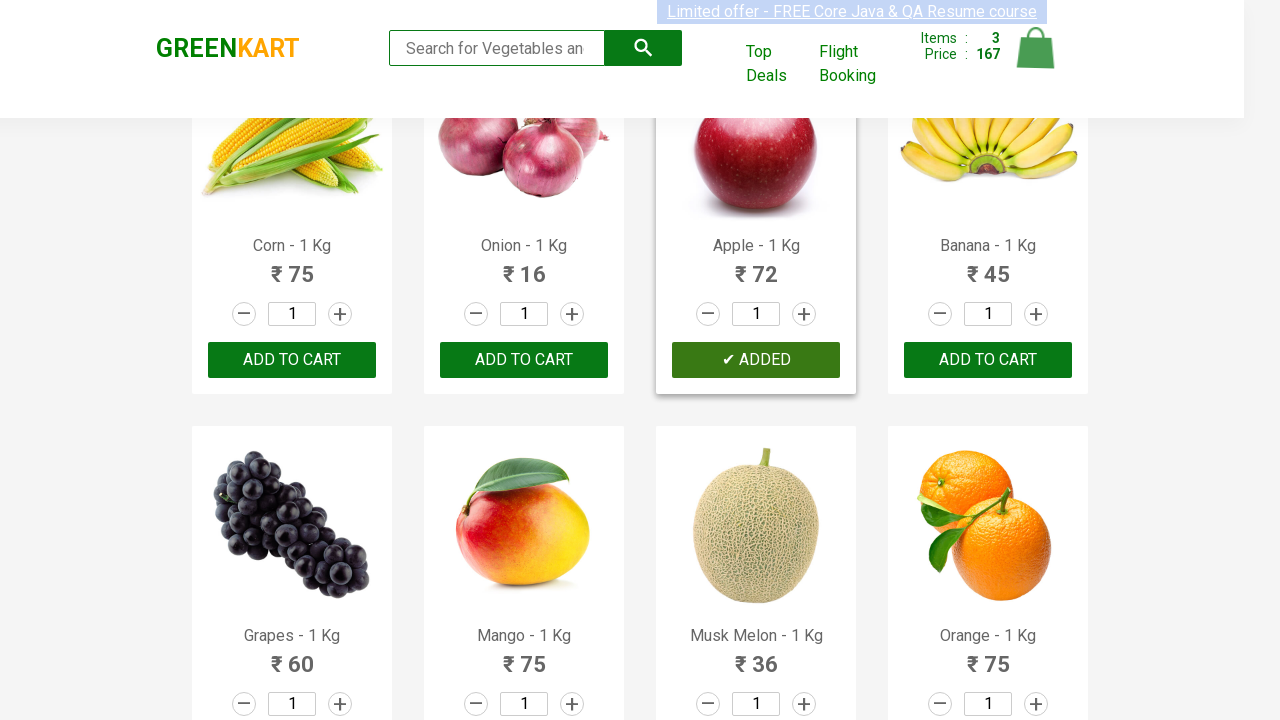

Retrieved product name: Banana
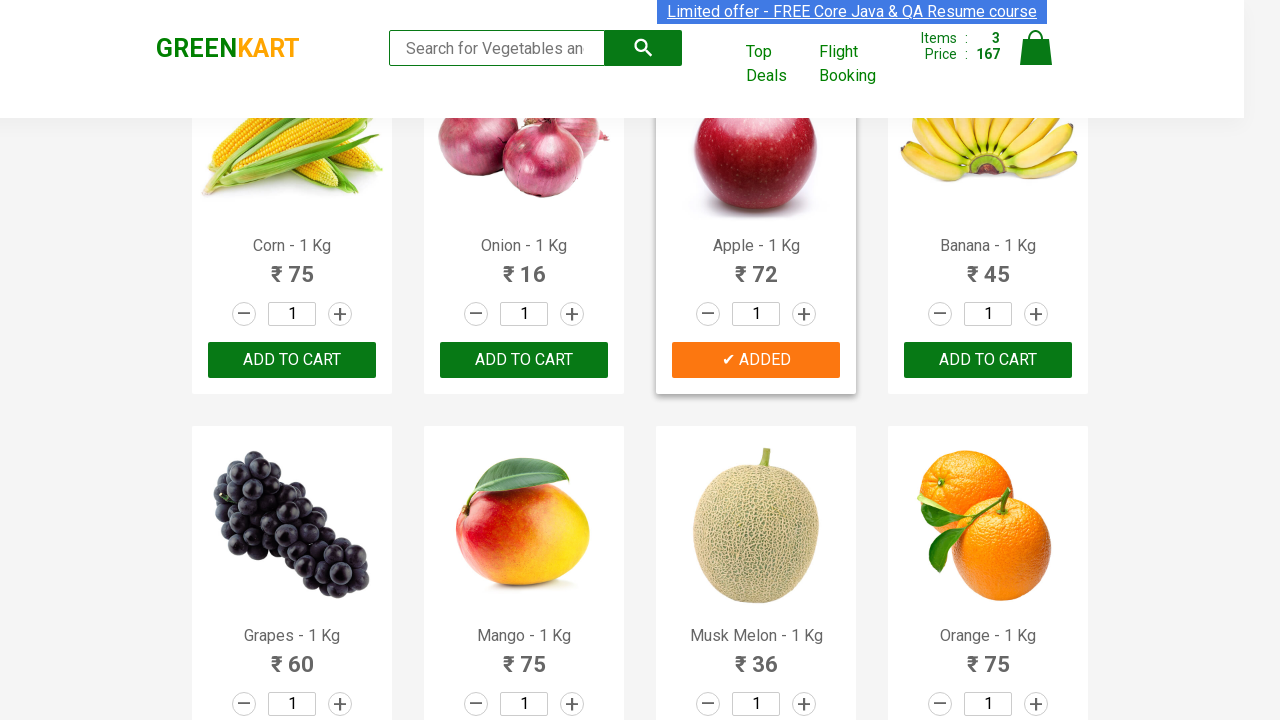

Retrieved product name: Grapes
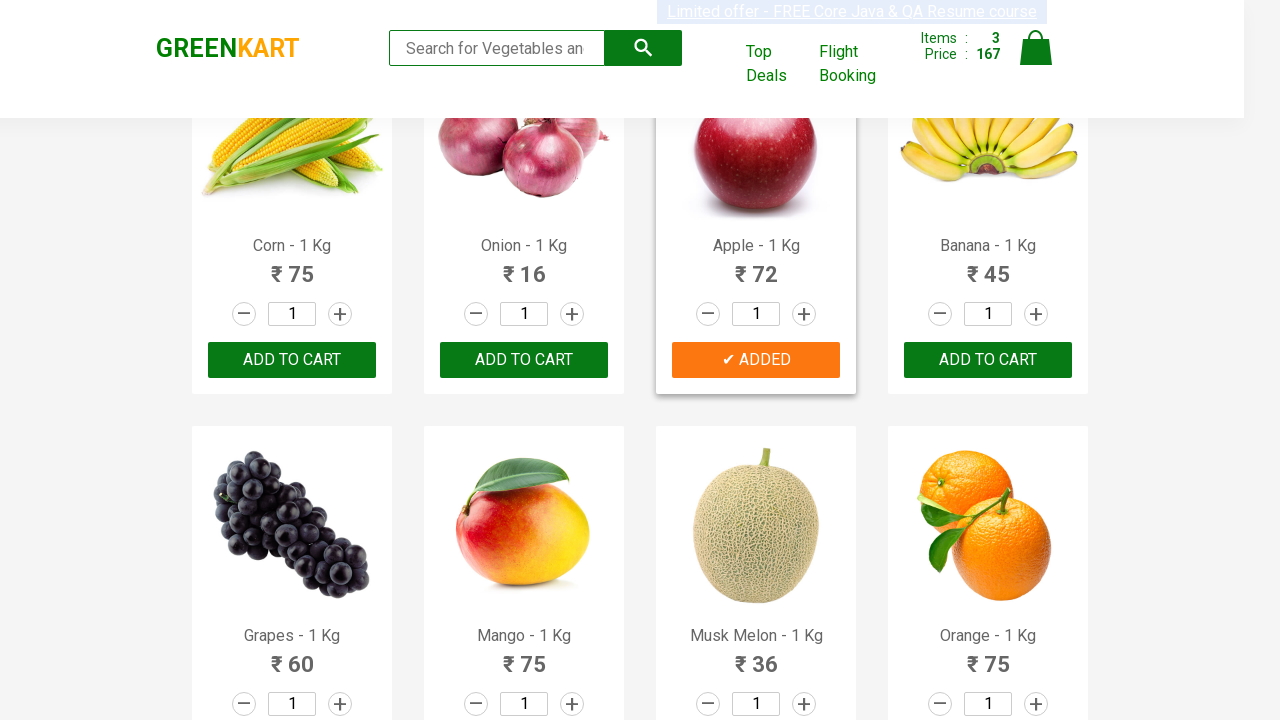

Retrieved product name: Mango
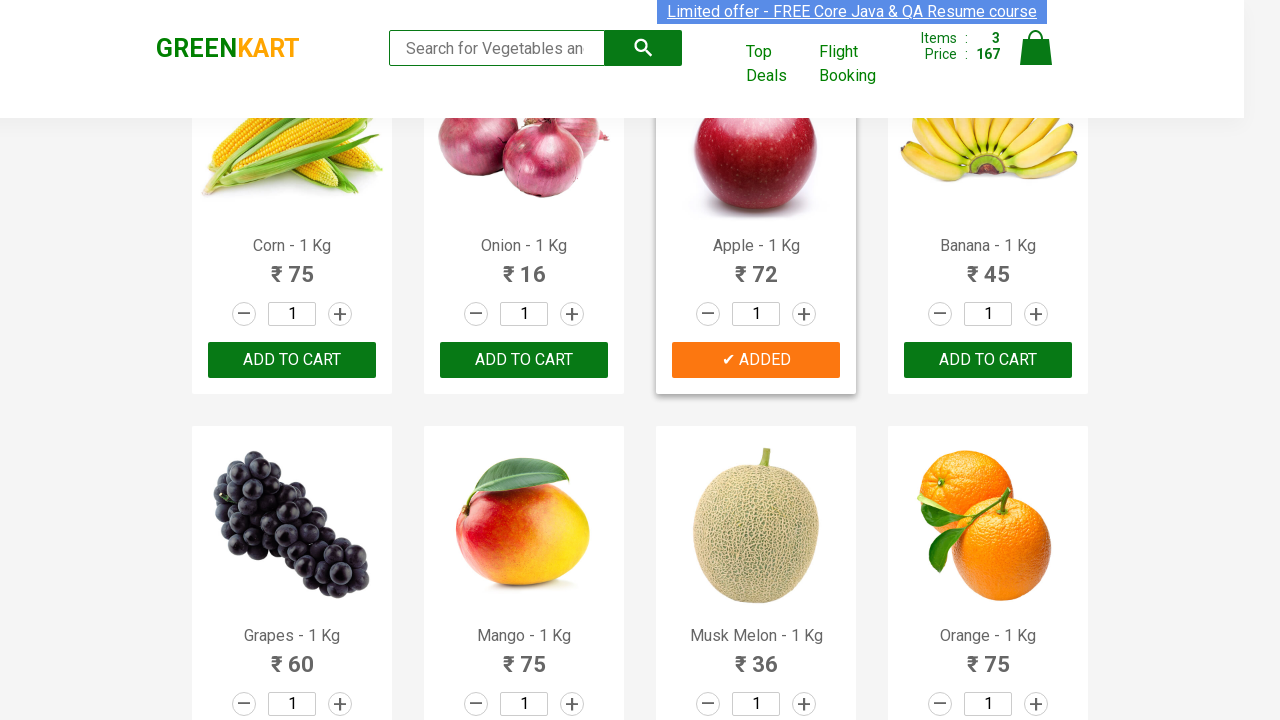

Retrieved product name: Musk Melon
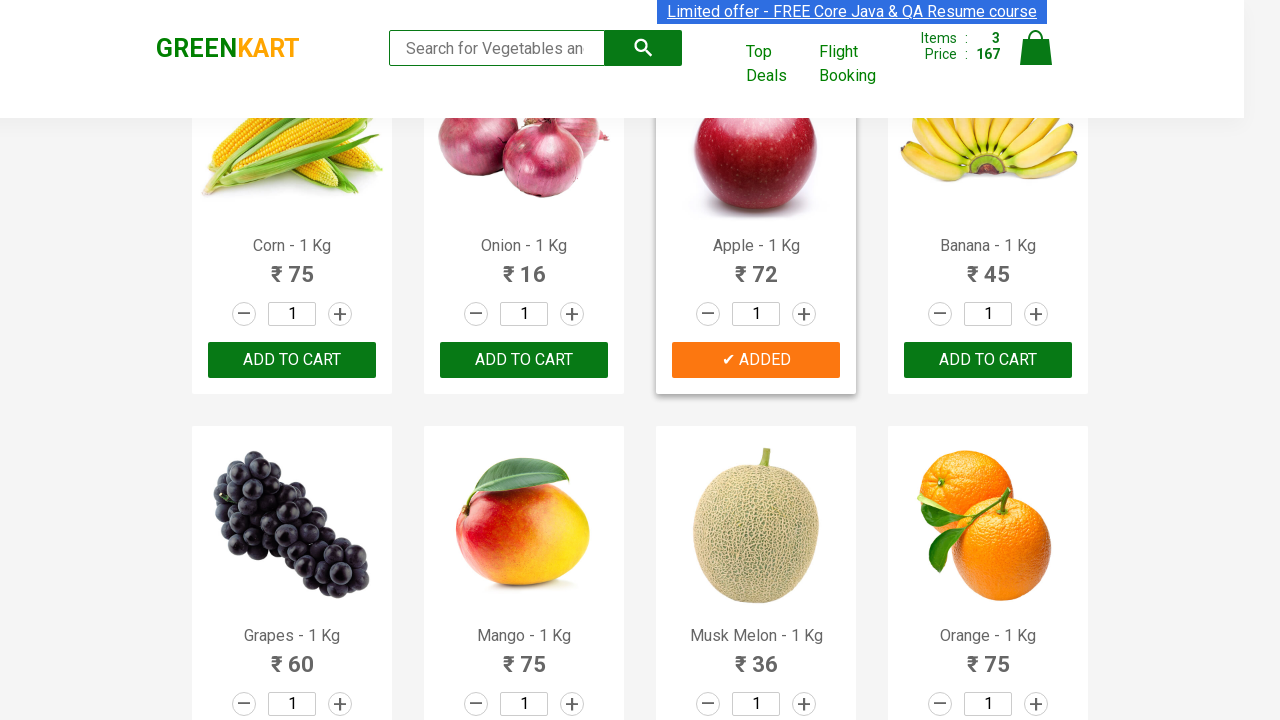

Clicked ADD TO CART for Musk Melon at (988, 360) on xpath=//button[text() = 'ADD TO CART'] >> nth=18
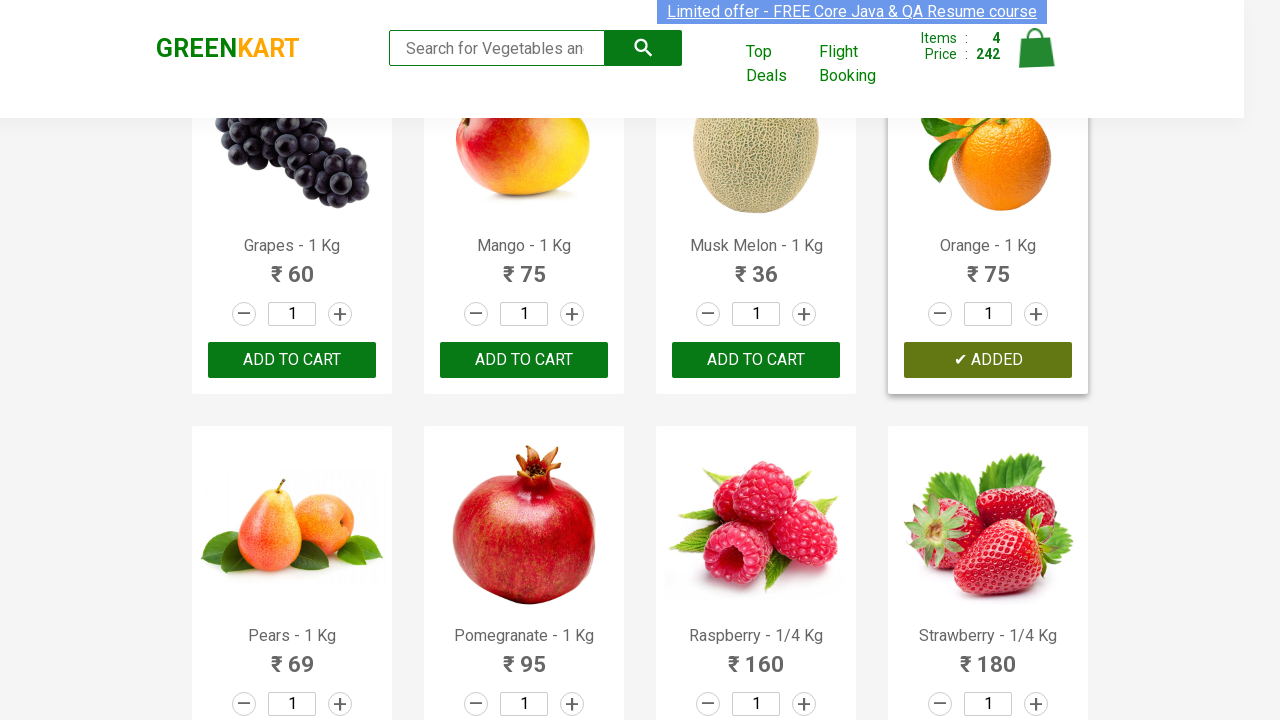

Retrieved product name: Orange
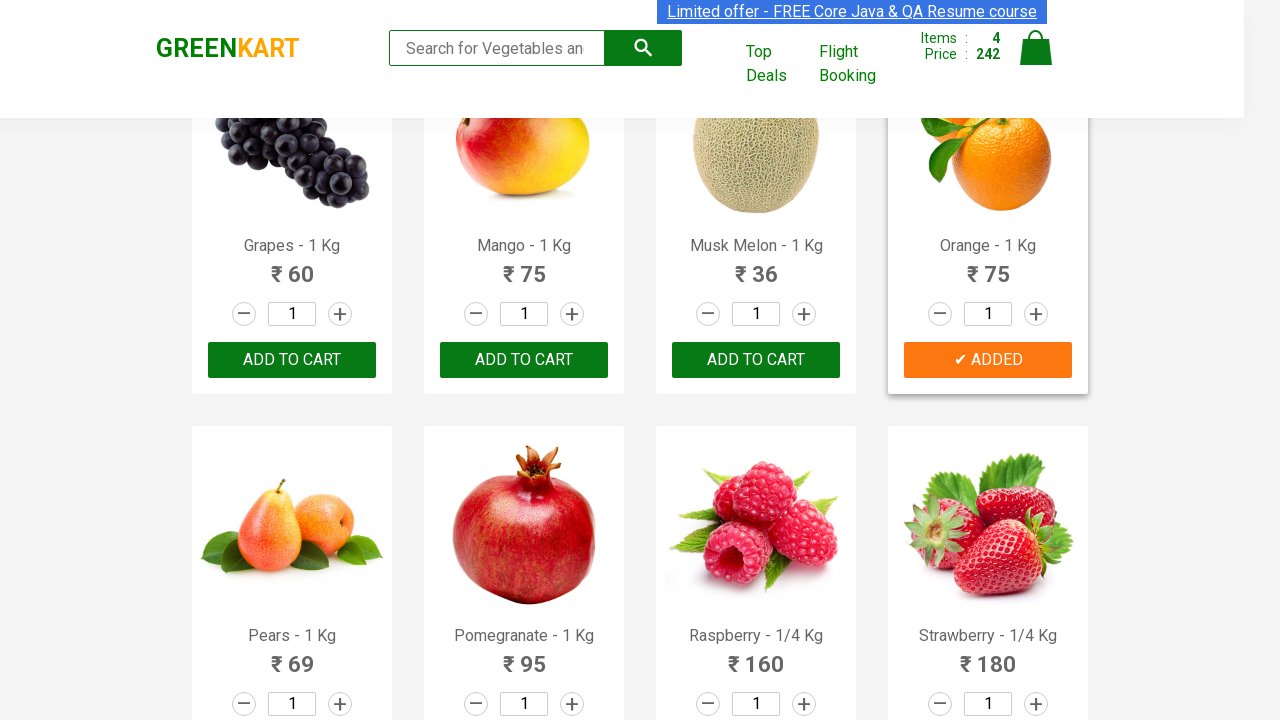

Retrieved product name: Pears
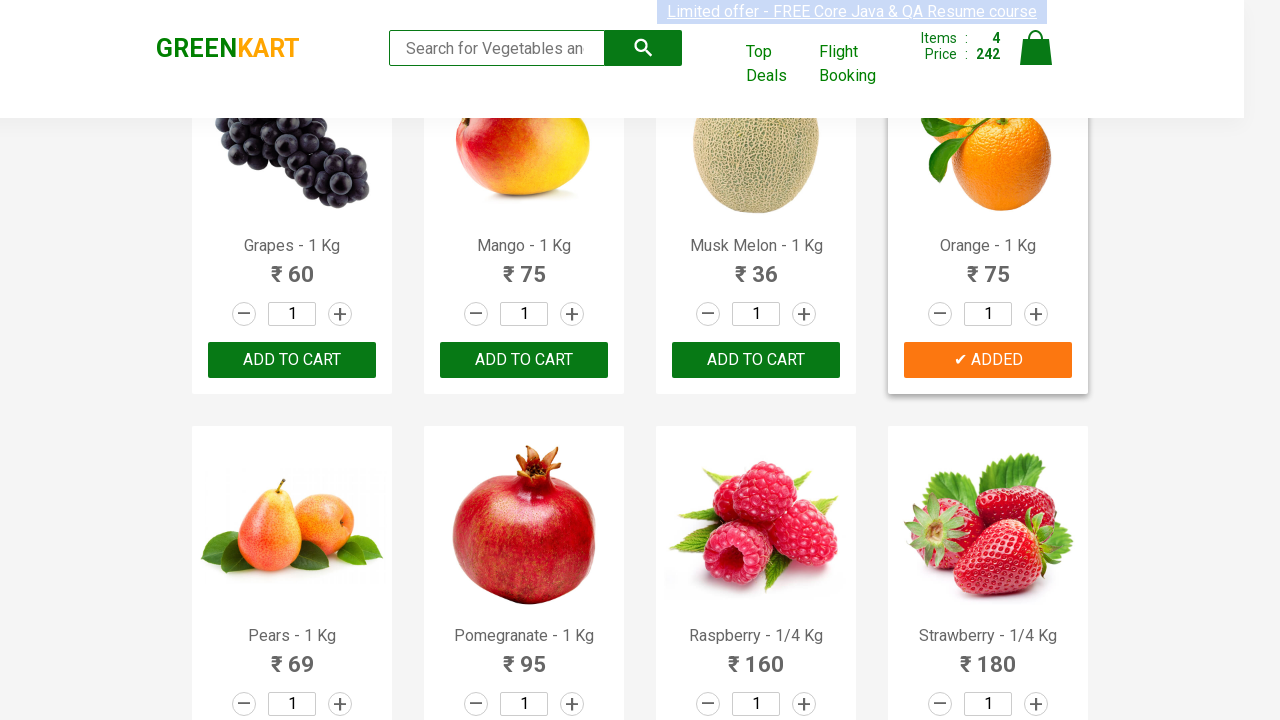

Clicked ADD TO CART for Pears at (756, 360) on xpath=//button[text() = 'ADD TO CART'] >> nth=20
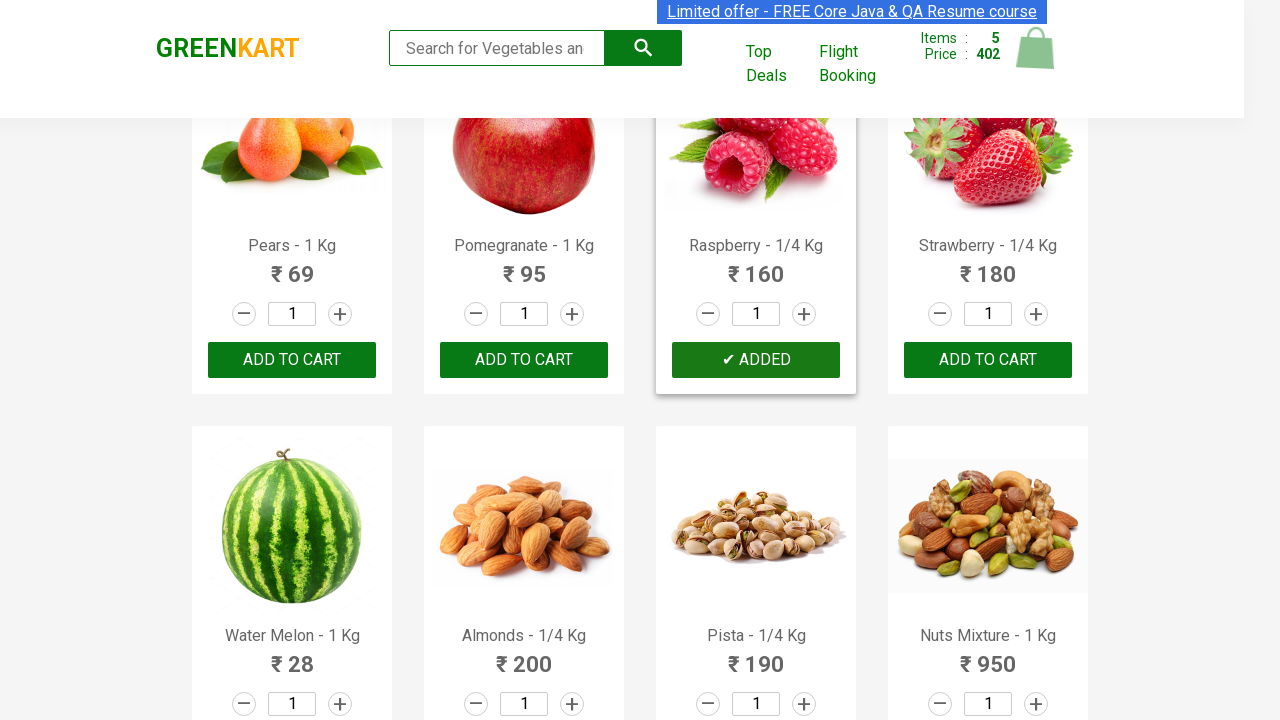

All 5 desired items added to cart
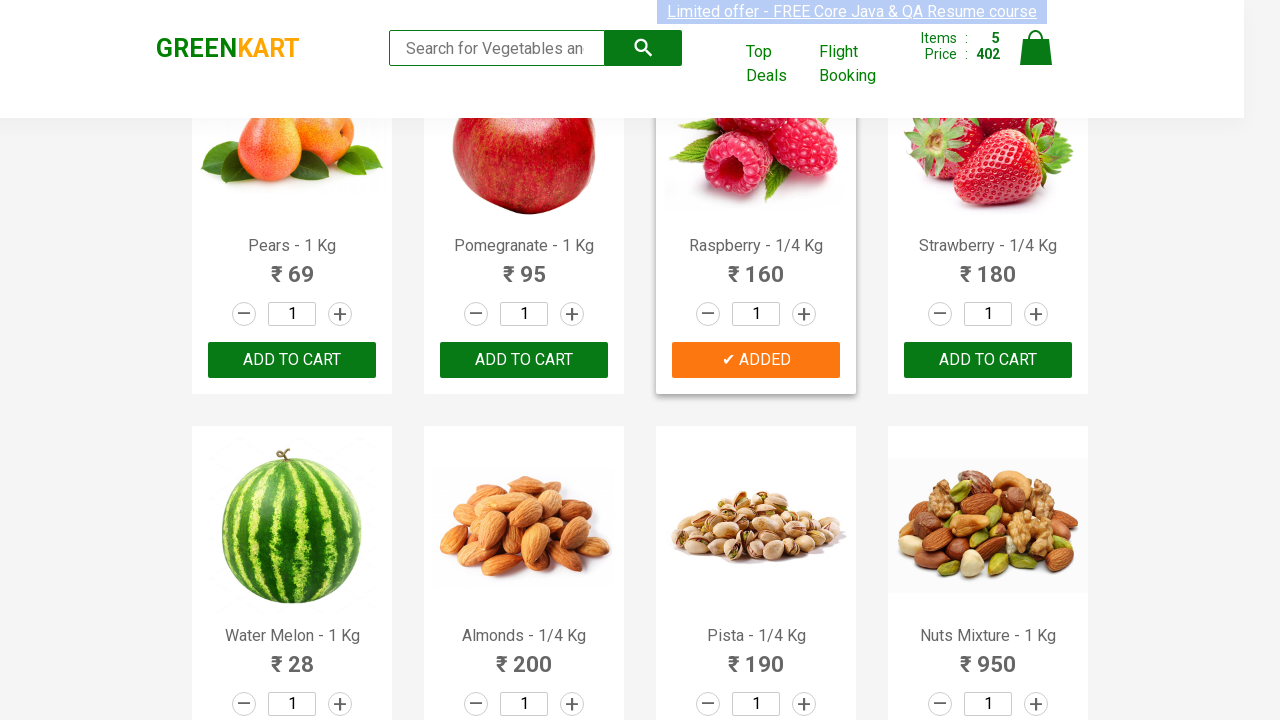

Verified cart info section is visible
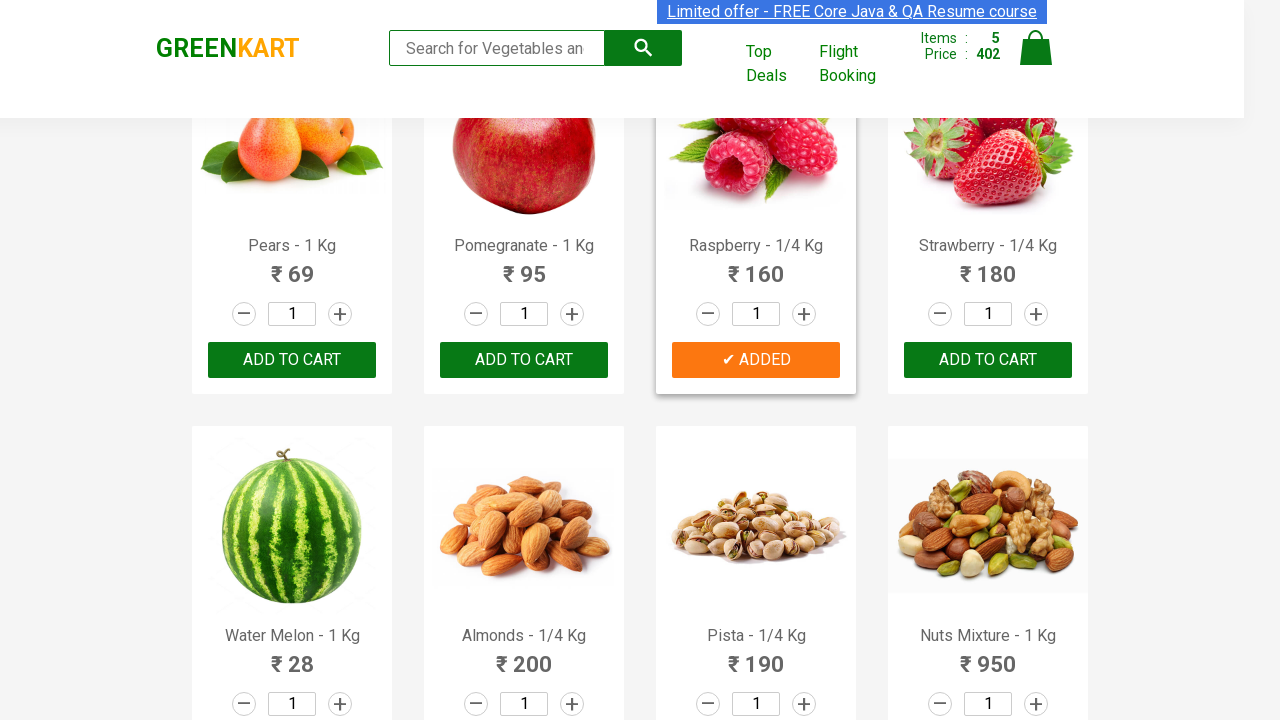

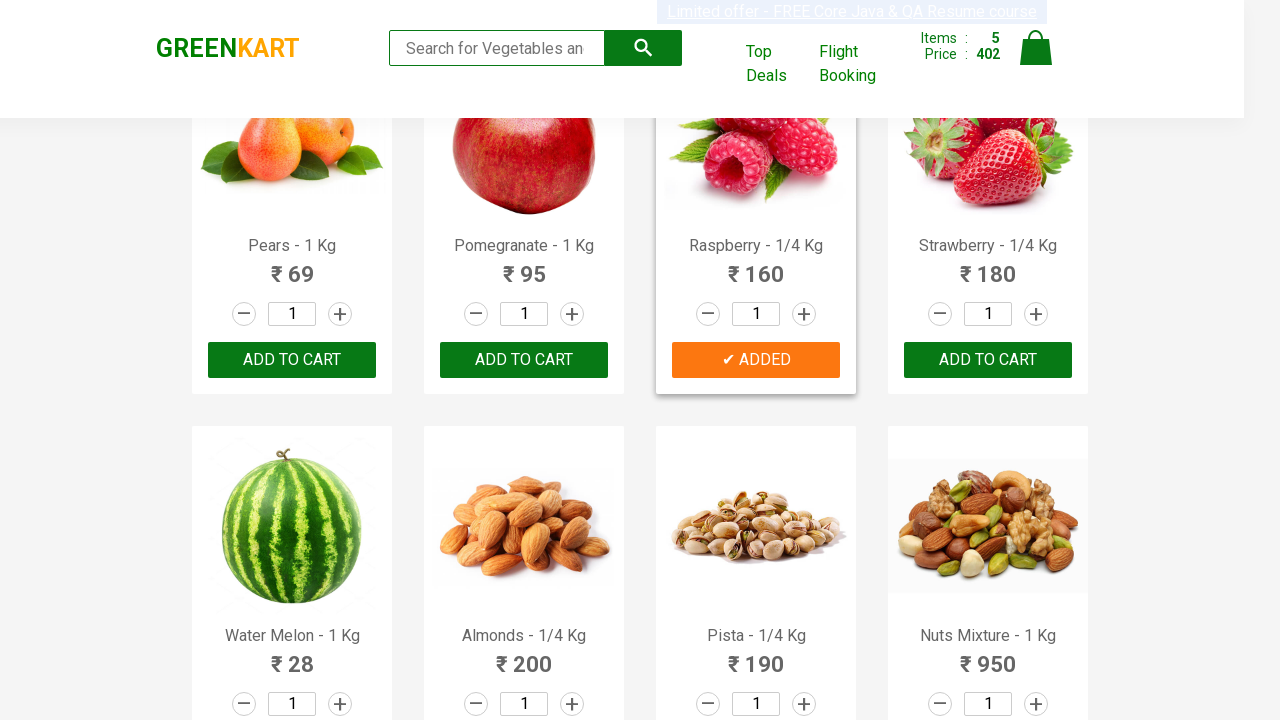